Tests mouse hover functionality by hovering over the "SwitchTo" menu link on the registration page

Starting URL: http://demo.automationtesting.in/Register.html

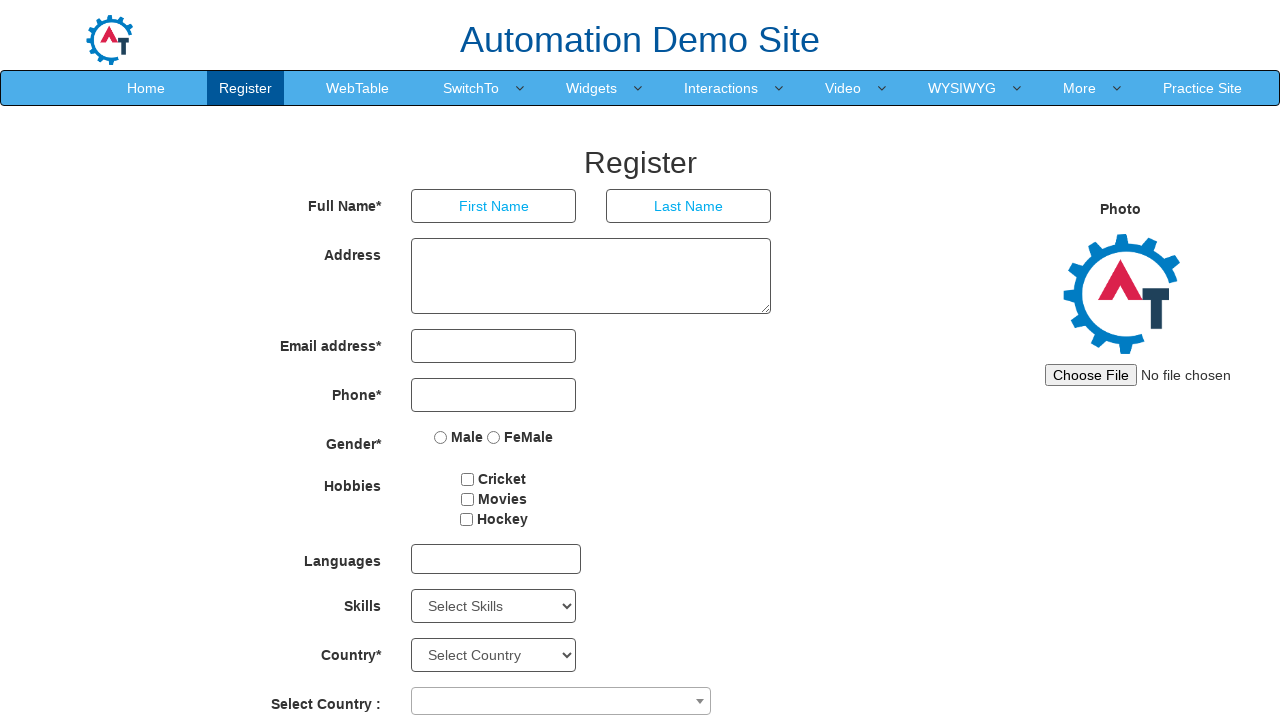

Located the SwitchTo menu link element
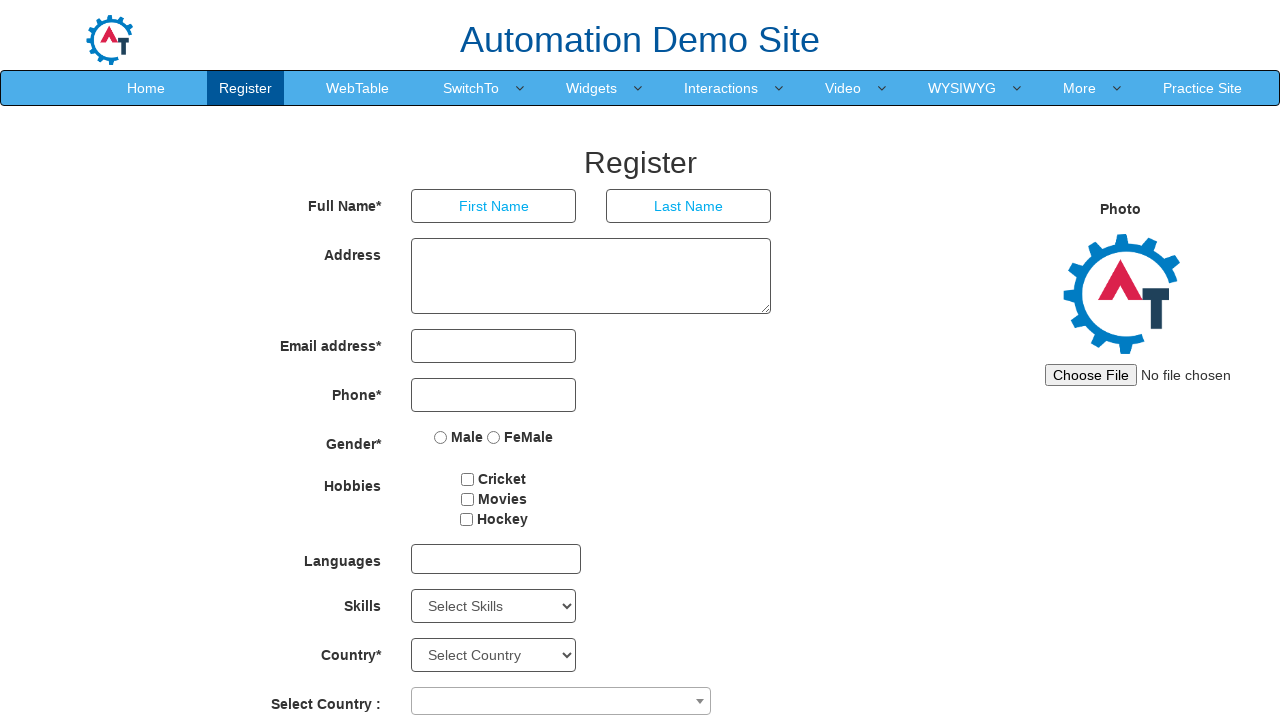

Performed mouse hover action on the SwitchTo menu link at (471, 88) on xpath=//a[text()='SwitchTo']
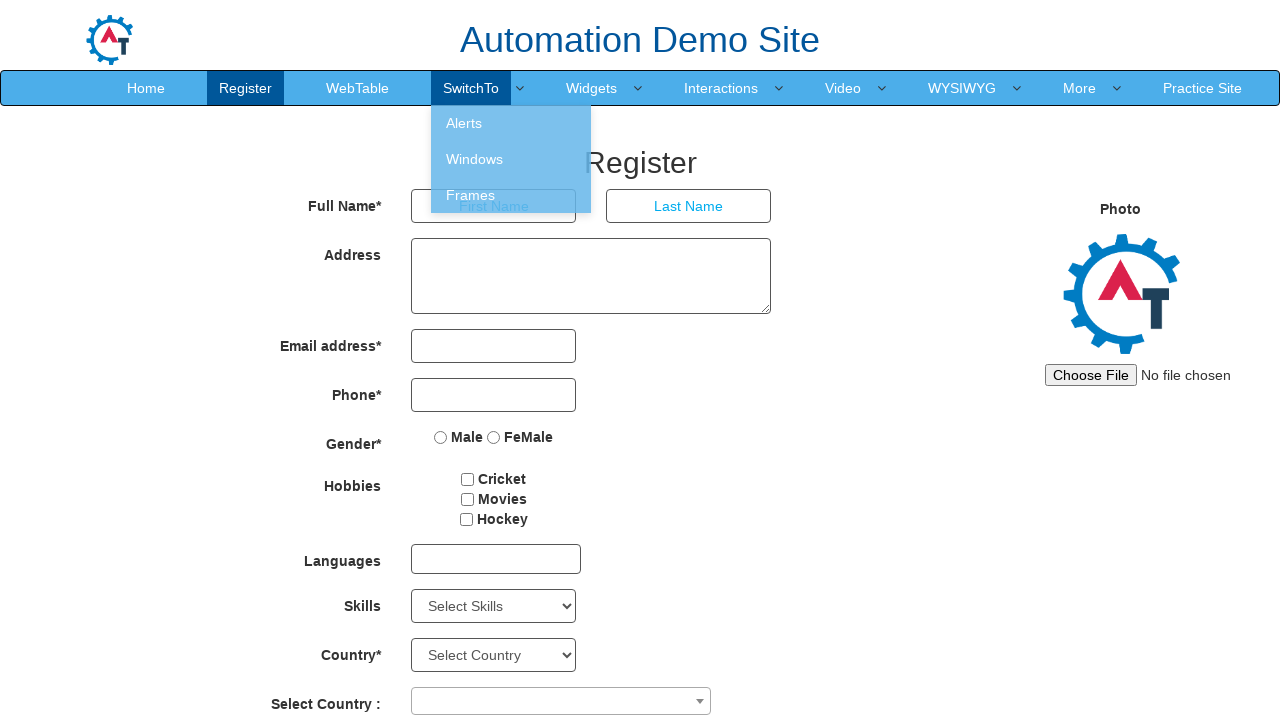

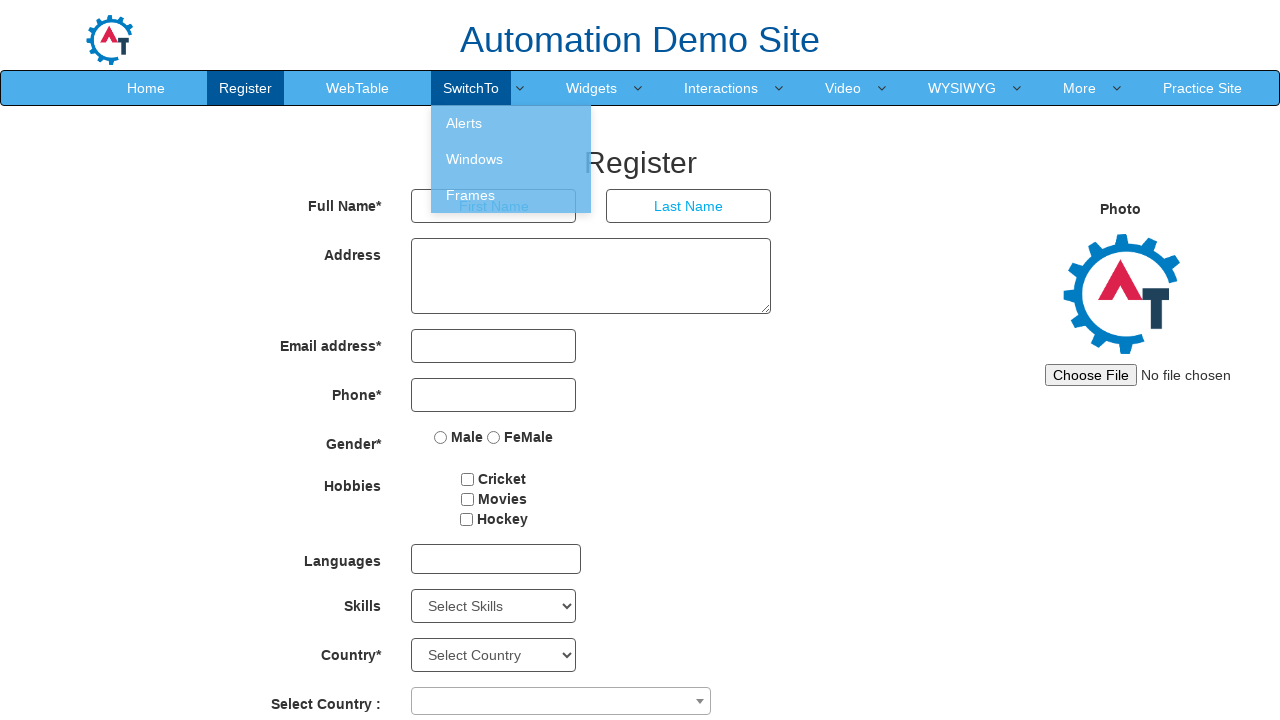